Tests double-click functionality by double-clicking the "Copy Text" button

Starting URL: https://testautomationpractice.blogspot.com/

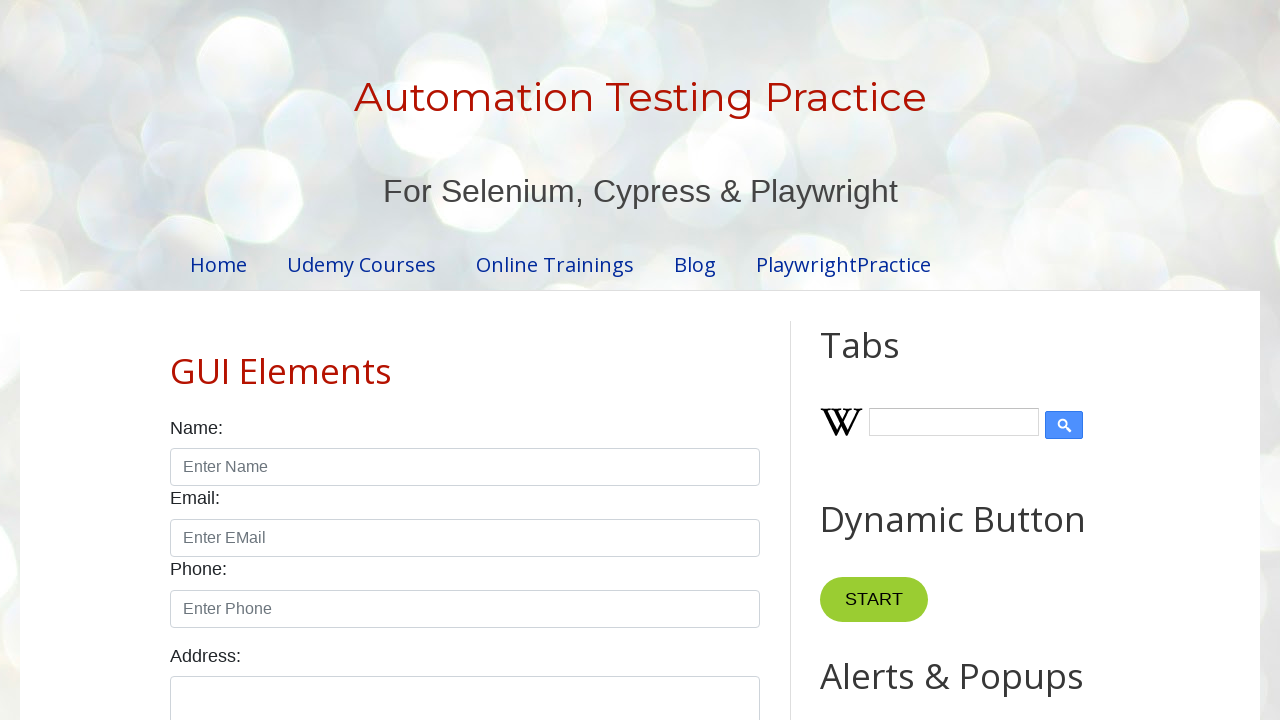

Double-clicked the 'Copy Text' button at (885, 360) on internal:role=button[name="Copy Text"i]
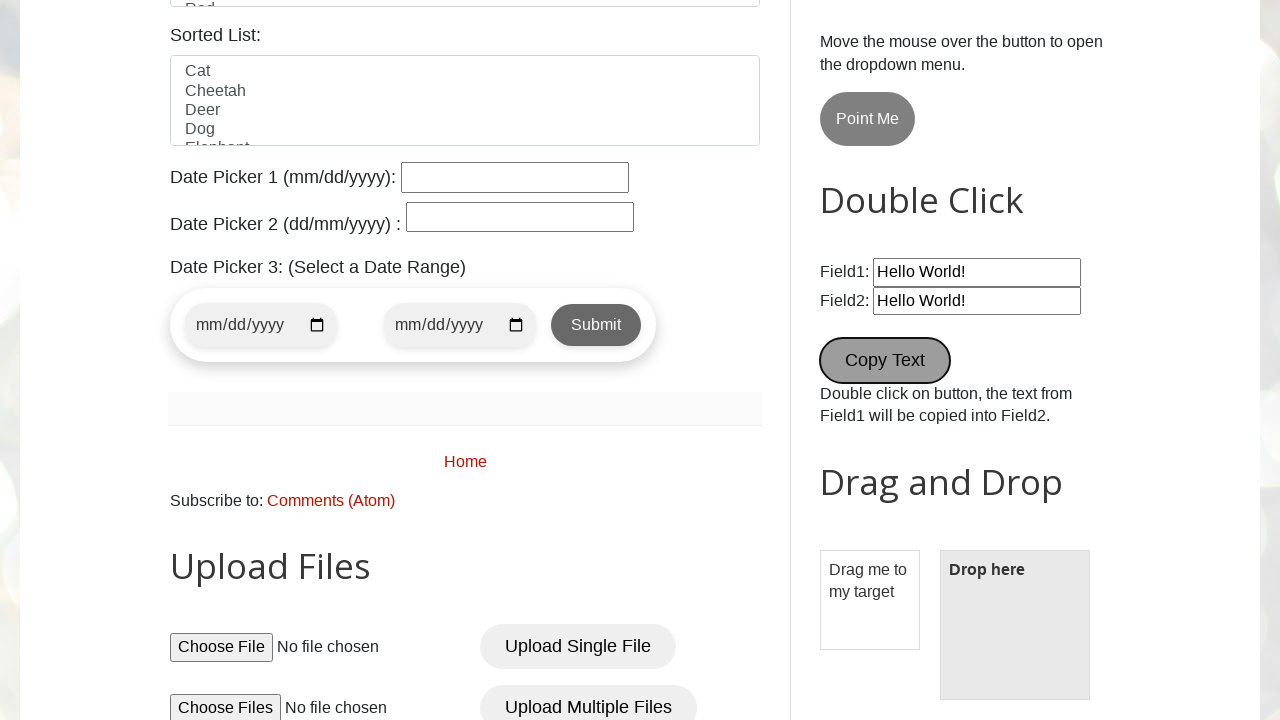

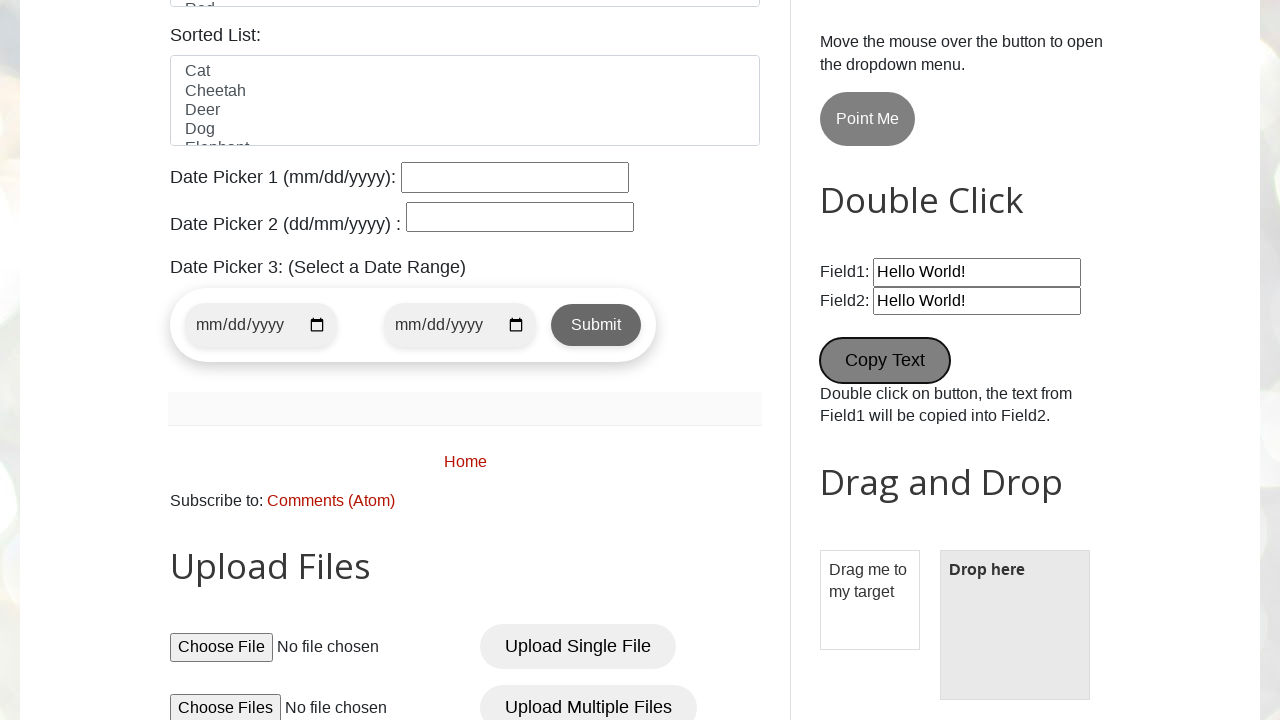